Tests right-click functionality by performing a right-click on a button and verifying the success message appears

Starting URL: https://demoqa.com/buttons

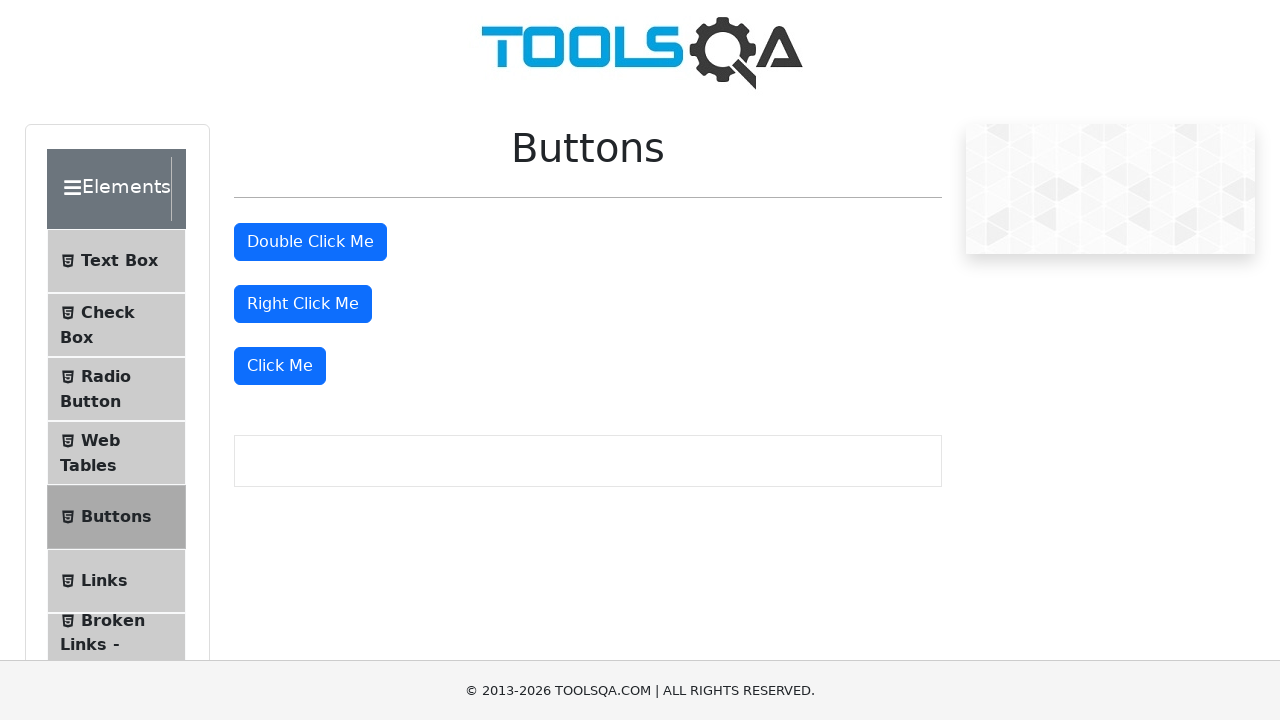

Right-clicked on the right click button at (303, 304) on #rightClickBtn
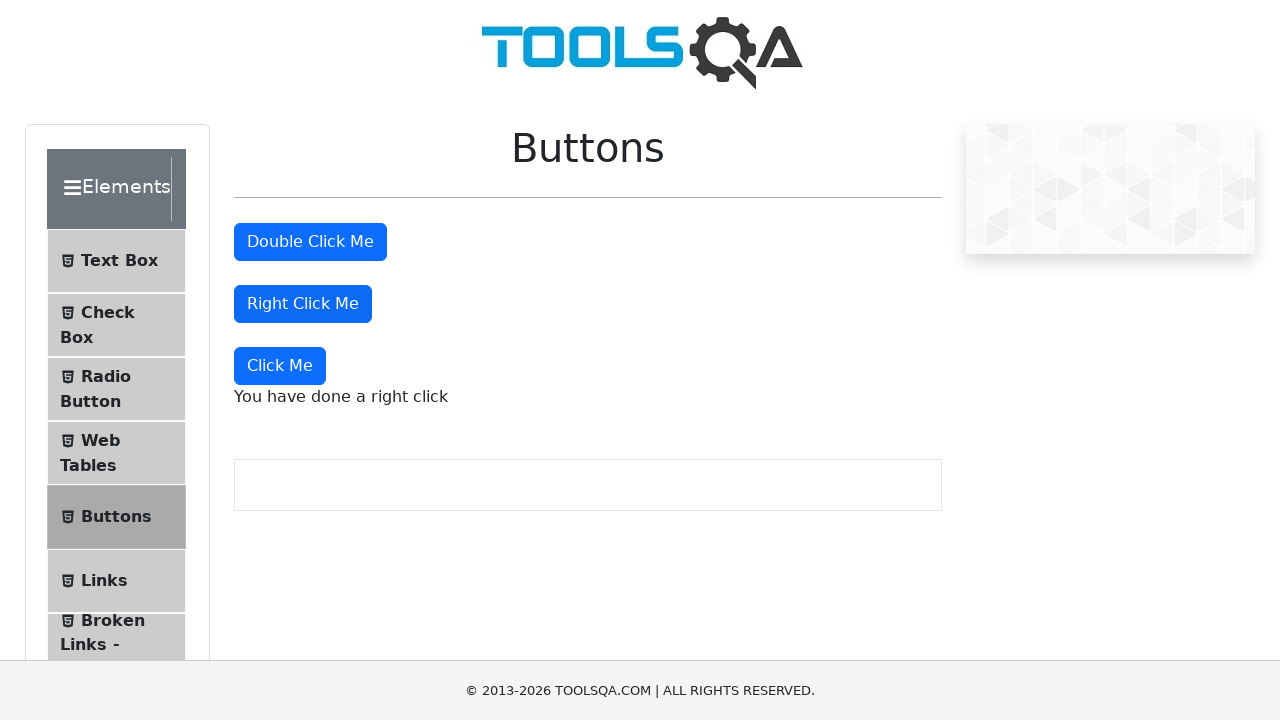

Right-click success message appeared
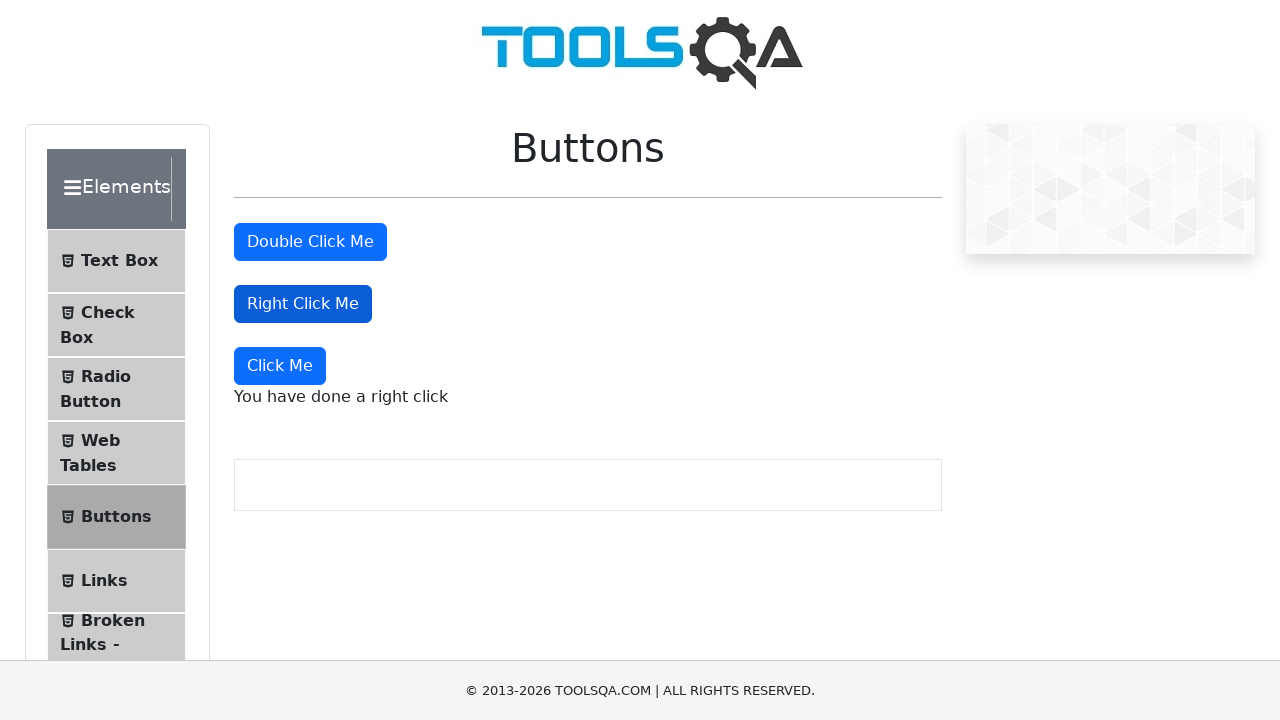

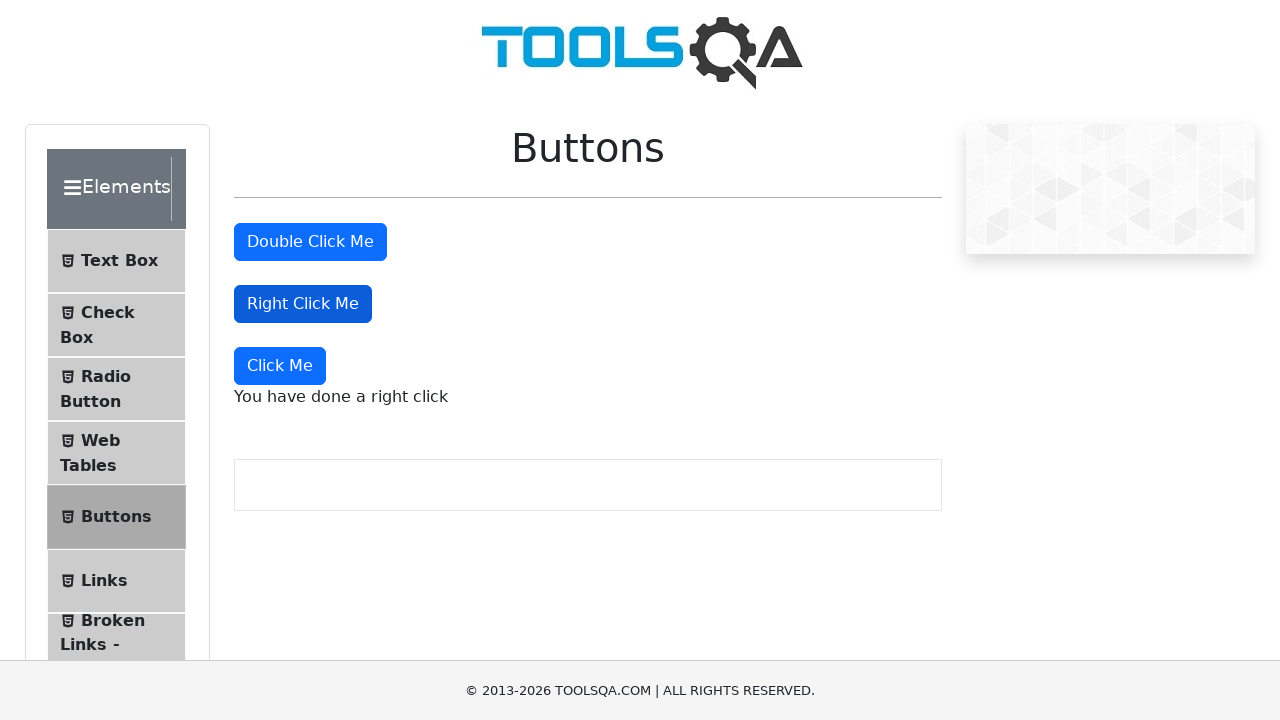